Tests dropdown and passenger selection functionality by clicking a senior citizen checkbox, opening a passenger info dropdown, incrementing adult count to 5, and verifying the displayed text shows "5 Adult"

Starting URL: https://rahulshettyacademy.com/dropdownsPractise/

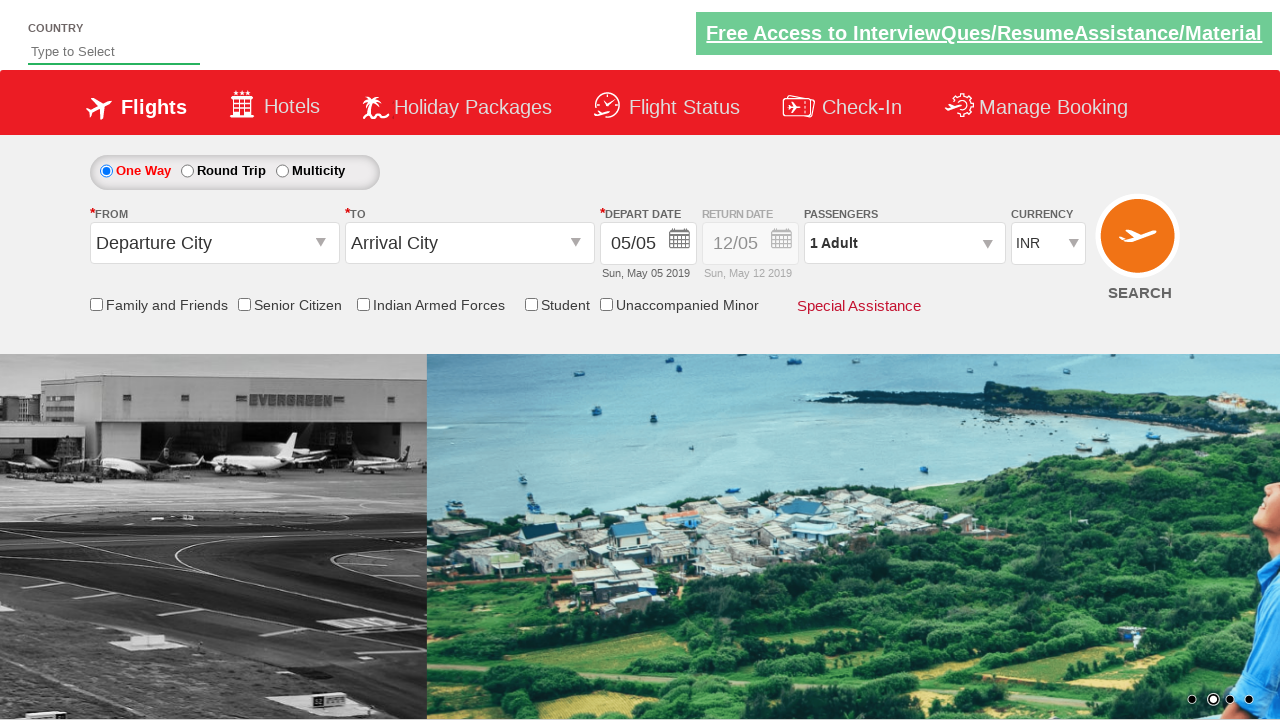

Clicked Senior Citizen Discount checkbox at (244, 304) on input[id*='SeniorCitizenDiscount']
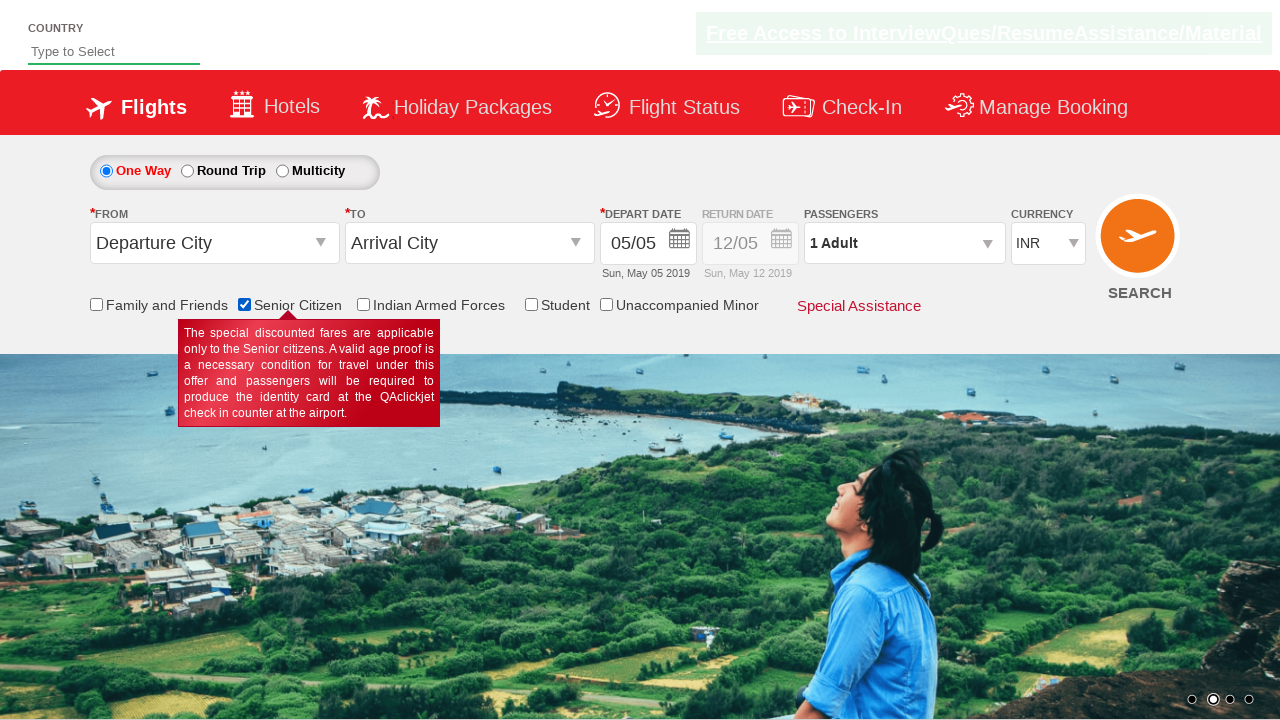

Clicked passenger info dropdown to open it at (904, 243) on #divpaxinfo
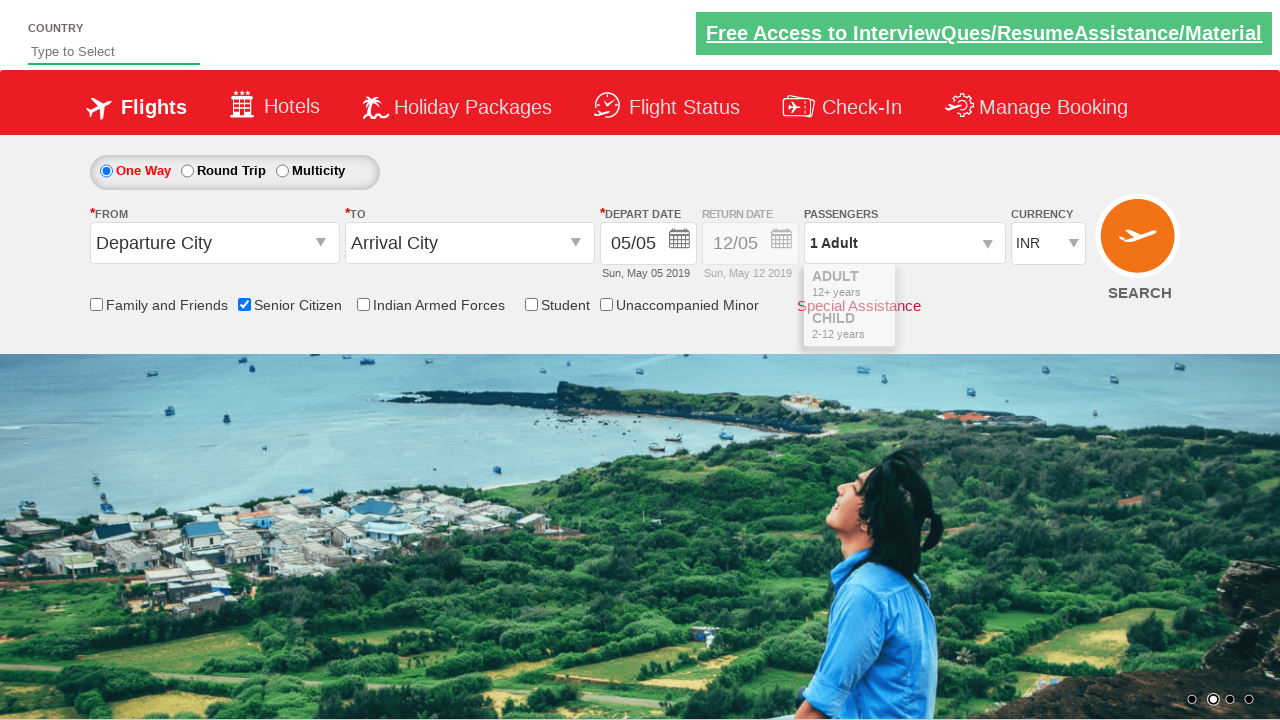

Waited 1000ms for dropdown to be visible
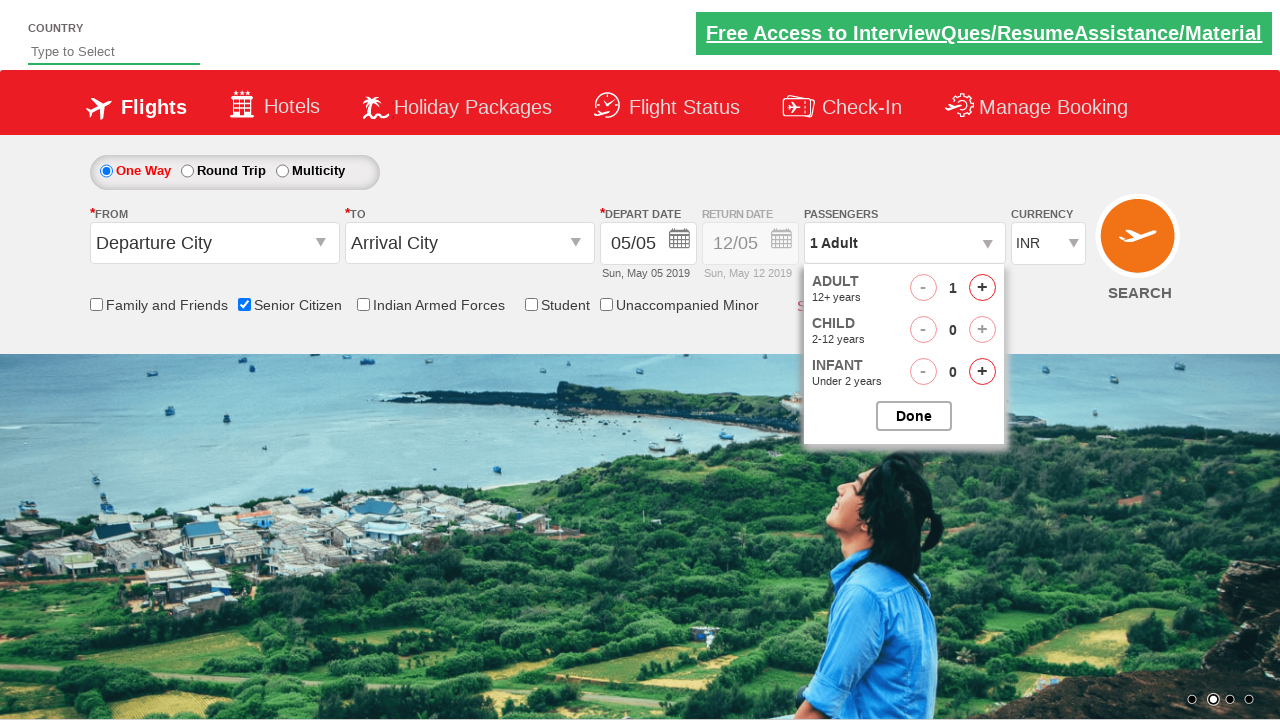

Clicked increment adult button (iteration 1 of 4) at (982, 288) on #hrefIncAdt
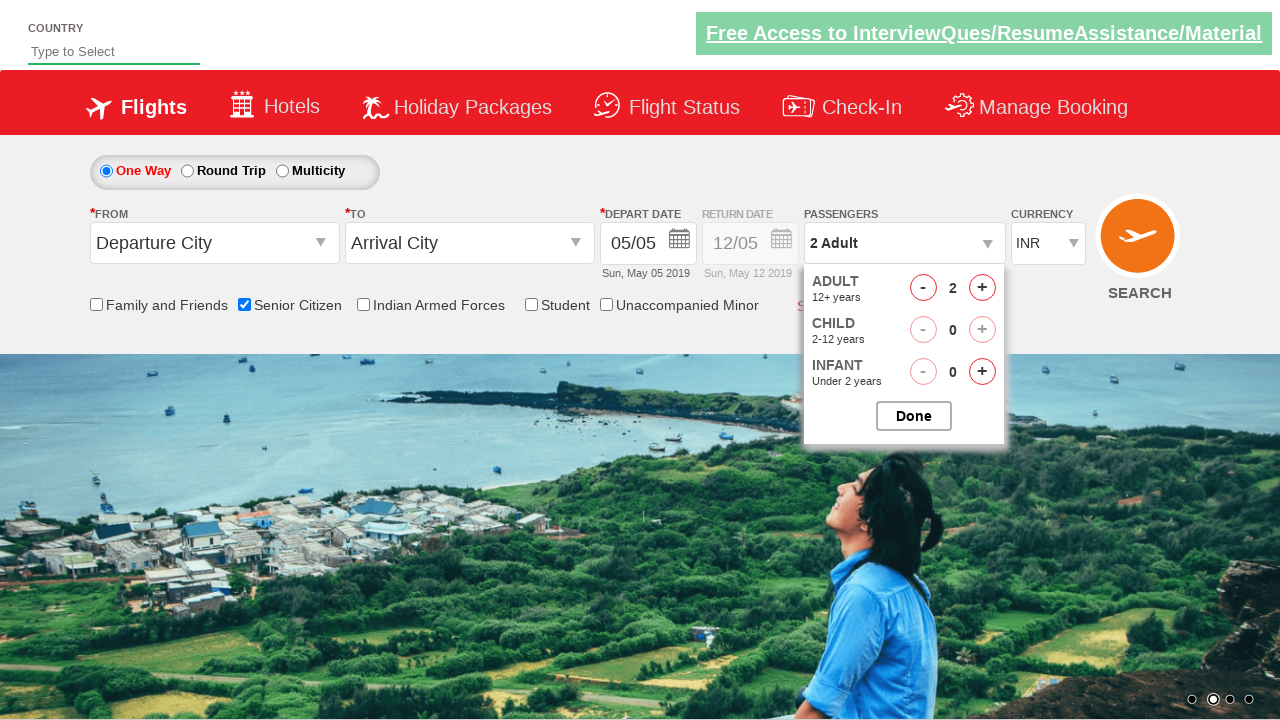

Clicked increment adult button (iteration 2 of 4) at (982, 288) on #hrefIncAdt
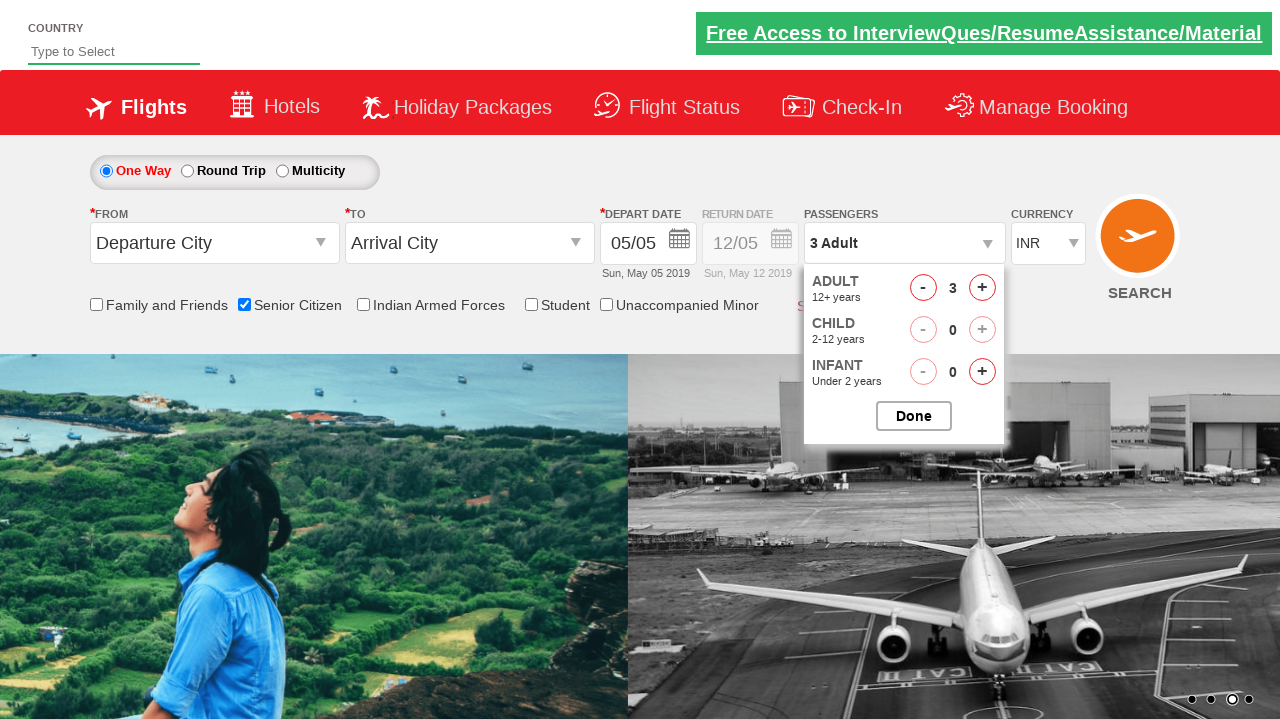

Clicked increment adult button (iteration 3 of 4) at (982, 288) on #hrefIncAdt
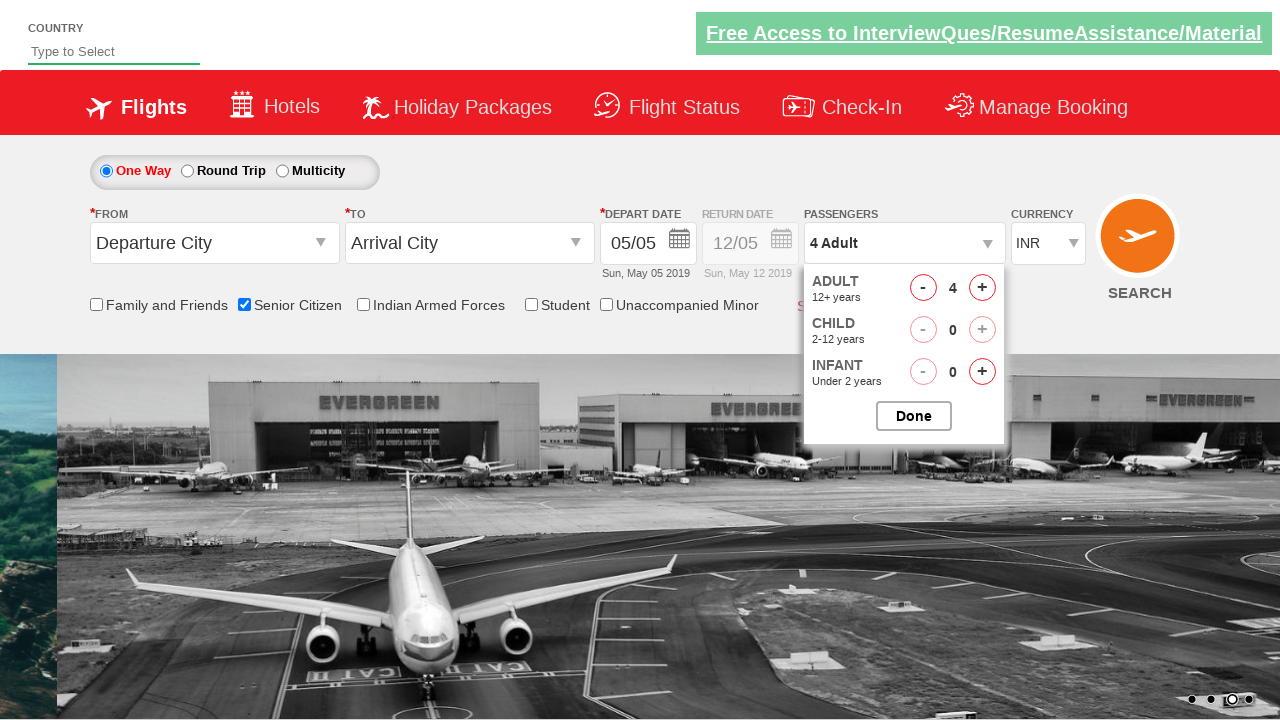

Clicked increment adult button (iteration 4 of 4) at (982, 288) on #hrefIncAdt
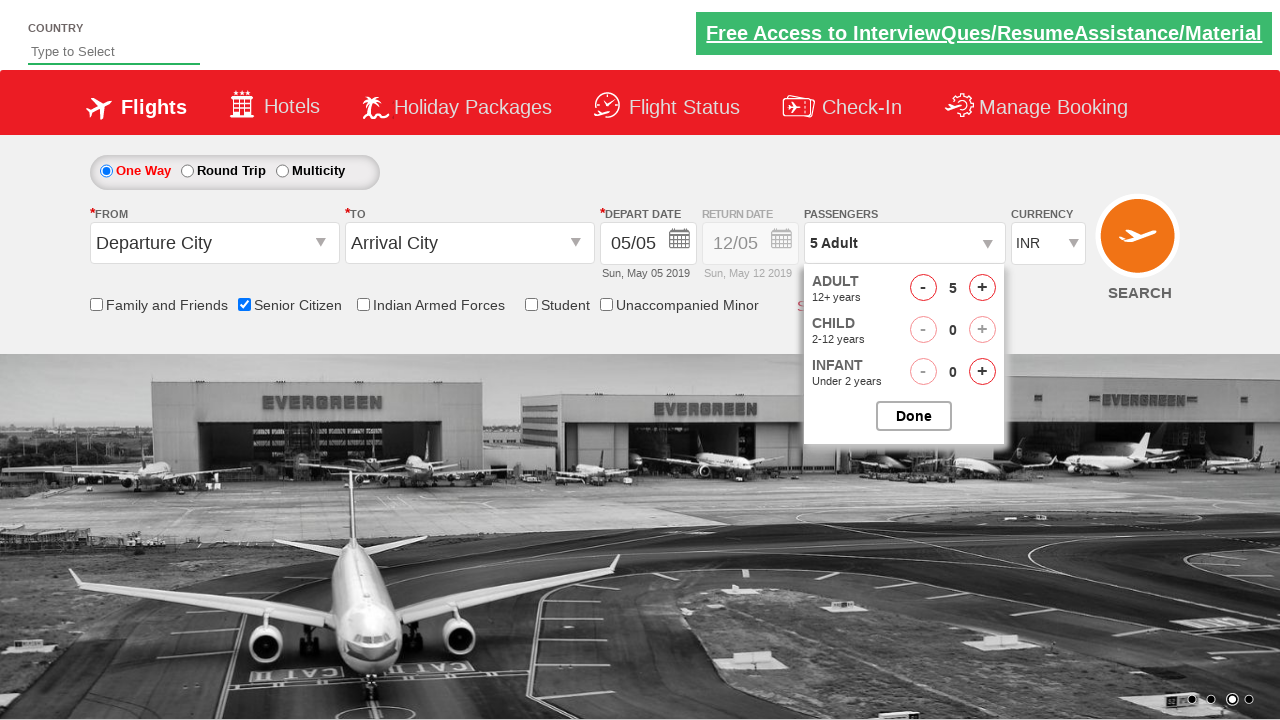

Clicked button to close passenger options dropdown at (914, 416) on #btnclosepaxoption
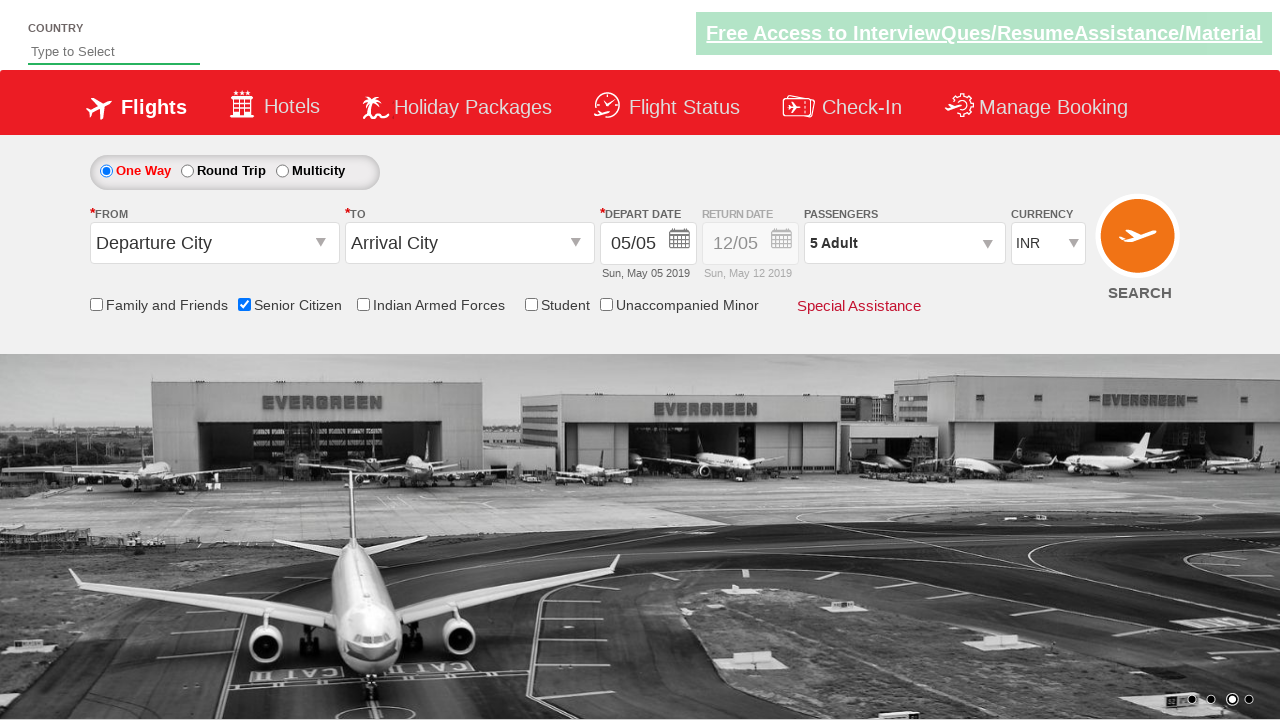

Waited for passenger info element to be visible
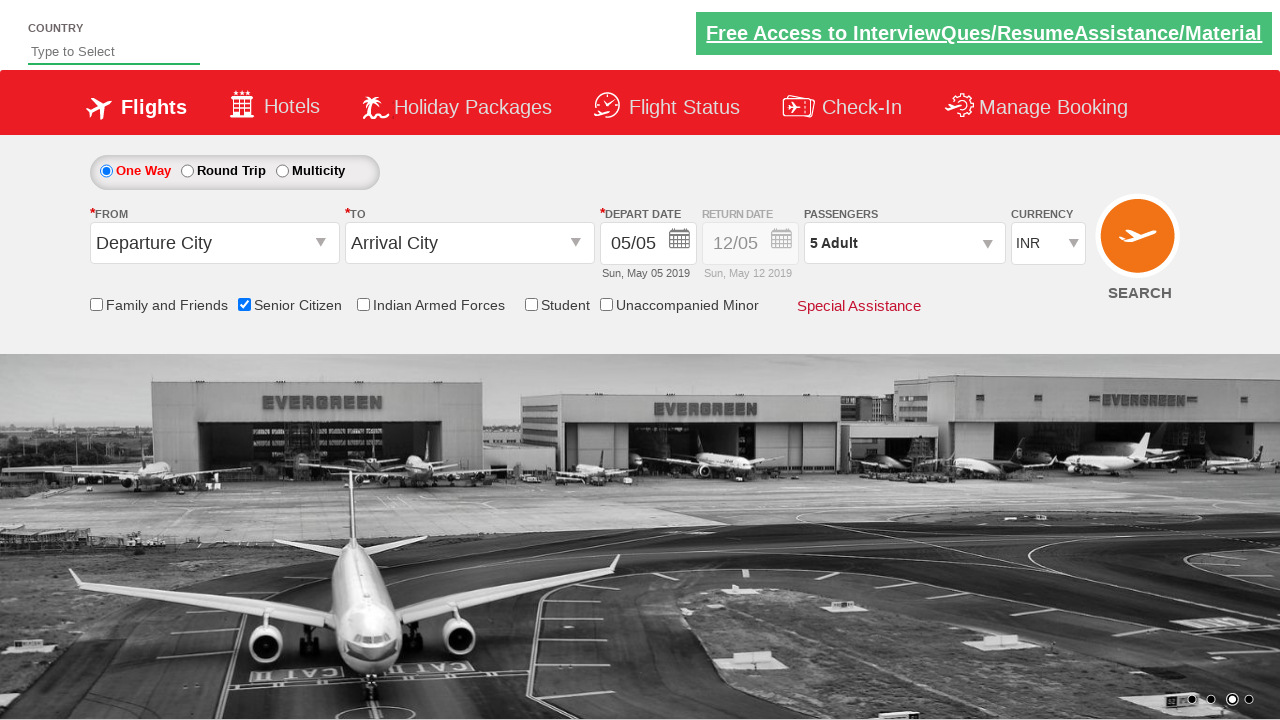

Verified passenger info displays '5 Adult'
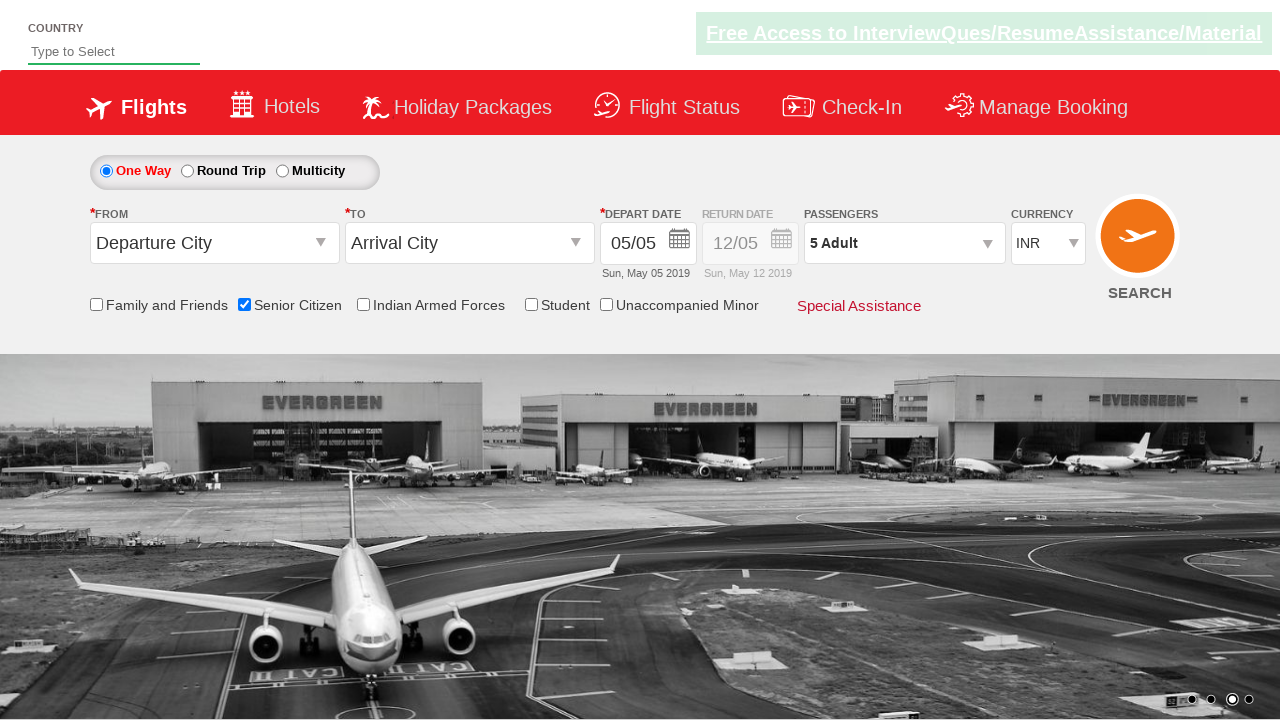

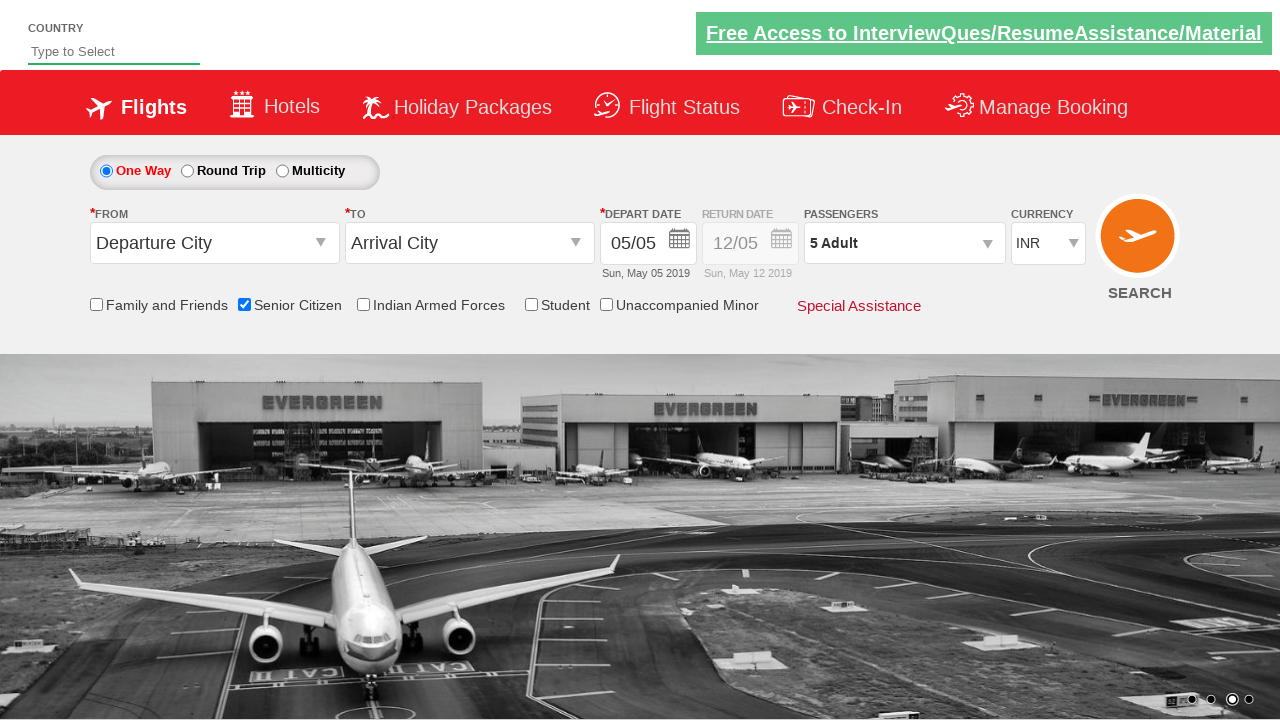